Tests checkbox functionality by checking the senior citizen discount checkbox and verifying its selection state

Starting URL: https://rahulshettyacademy.com/dropdownsPractise/

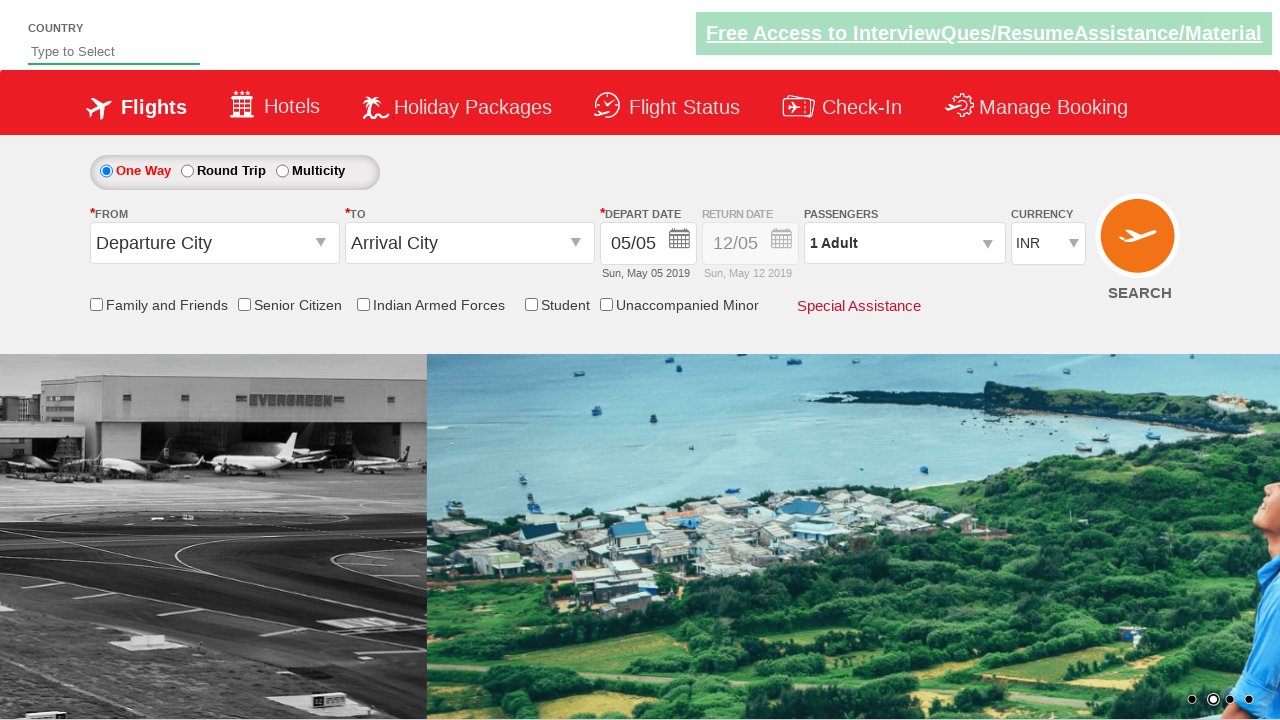

Checked initial state of senior citizen discount checkbox
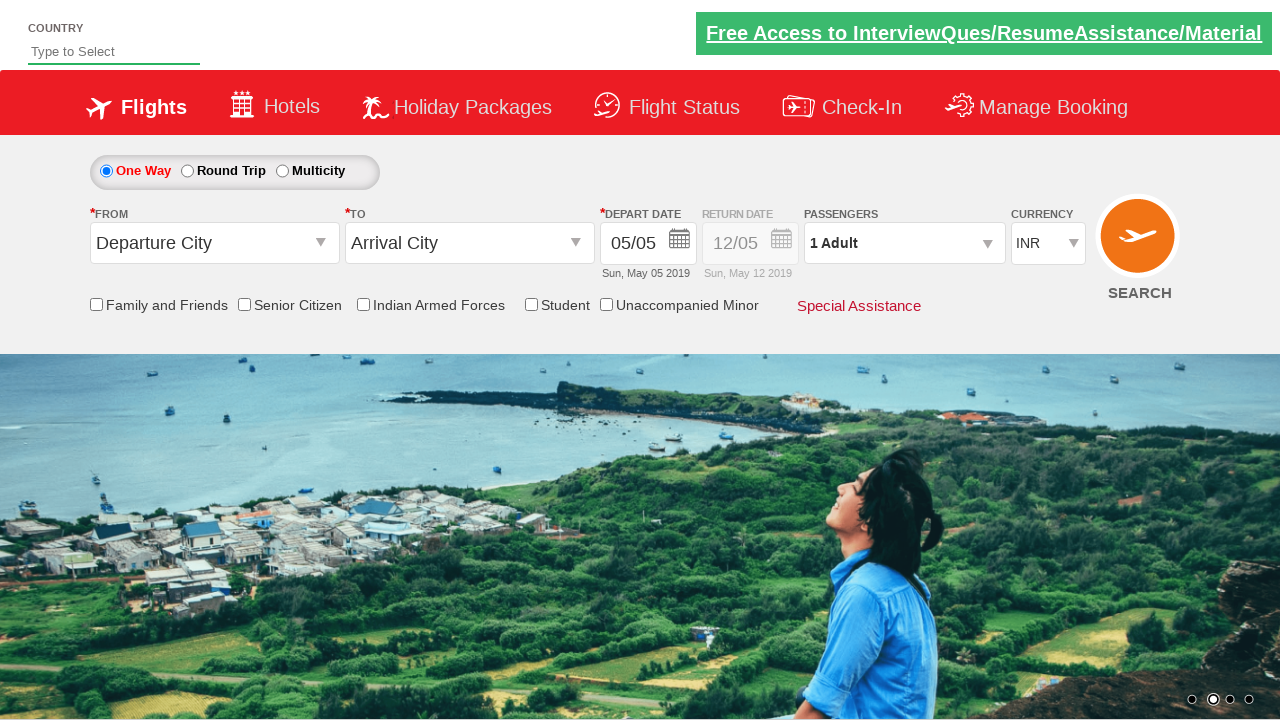

Clicked the senior citizen discount checkbox at (244, 304) on input[id*='SeniorCitizenDiscount']
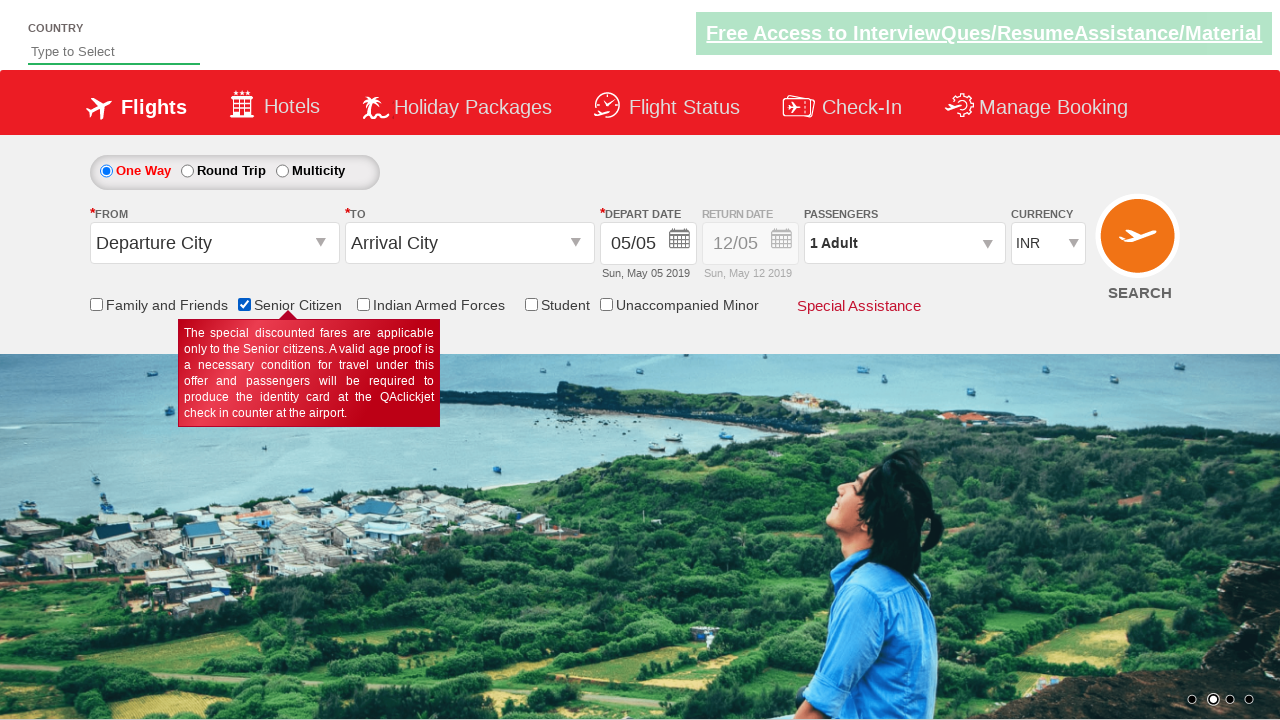

Verified that senior citizen discount checkbox is now checked
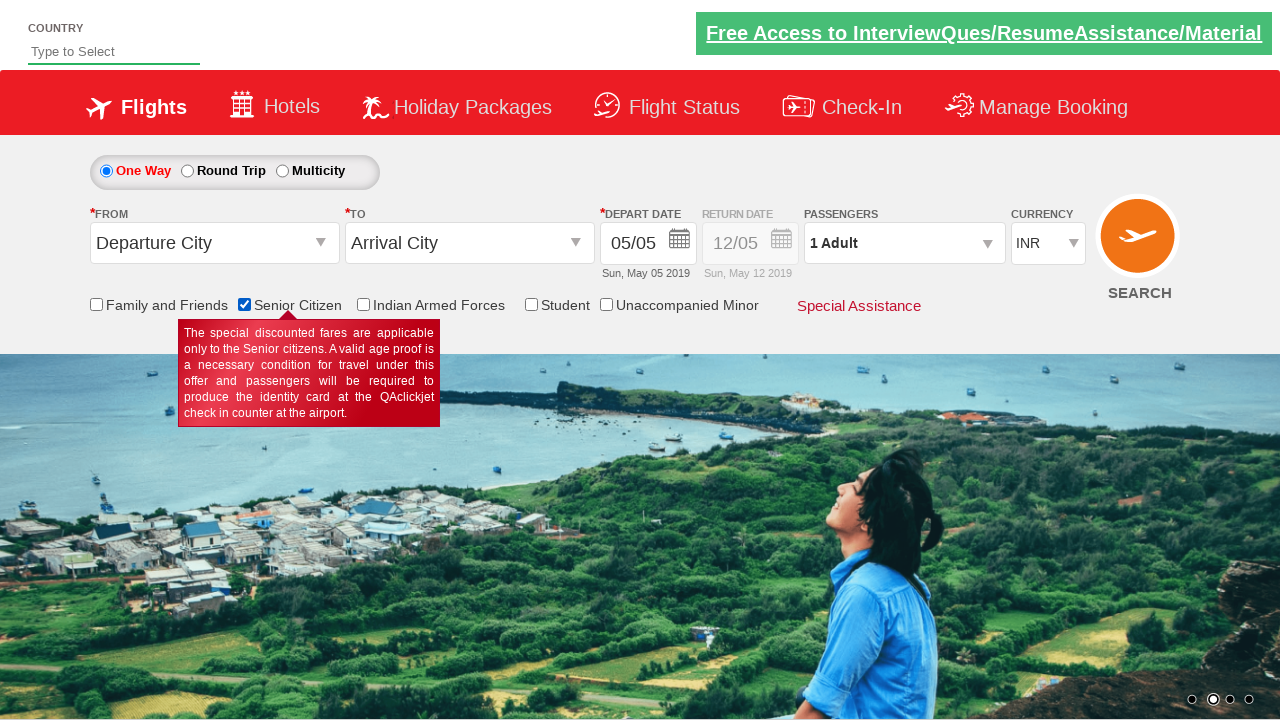

Counted total number of checkboxes on the page
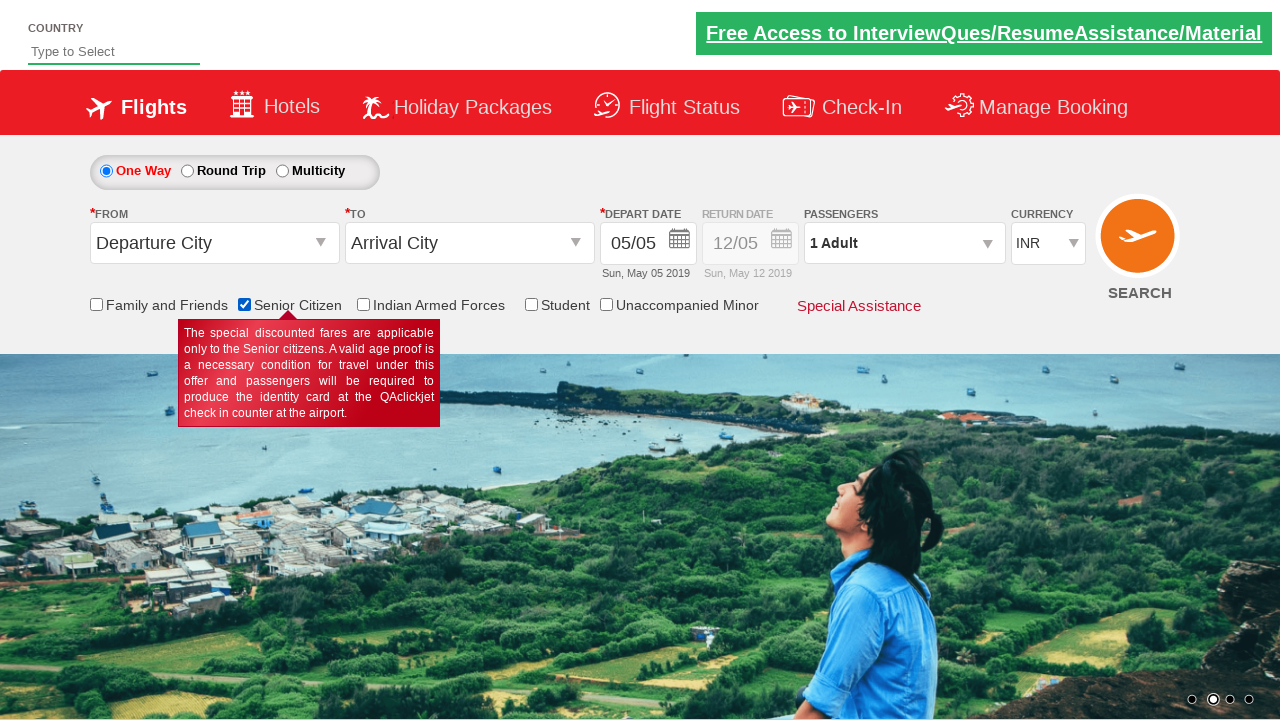

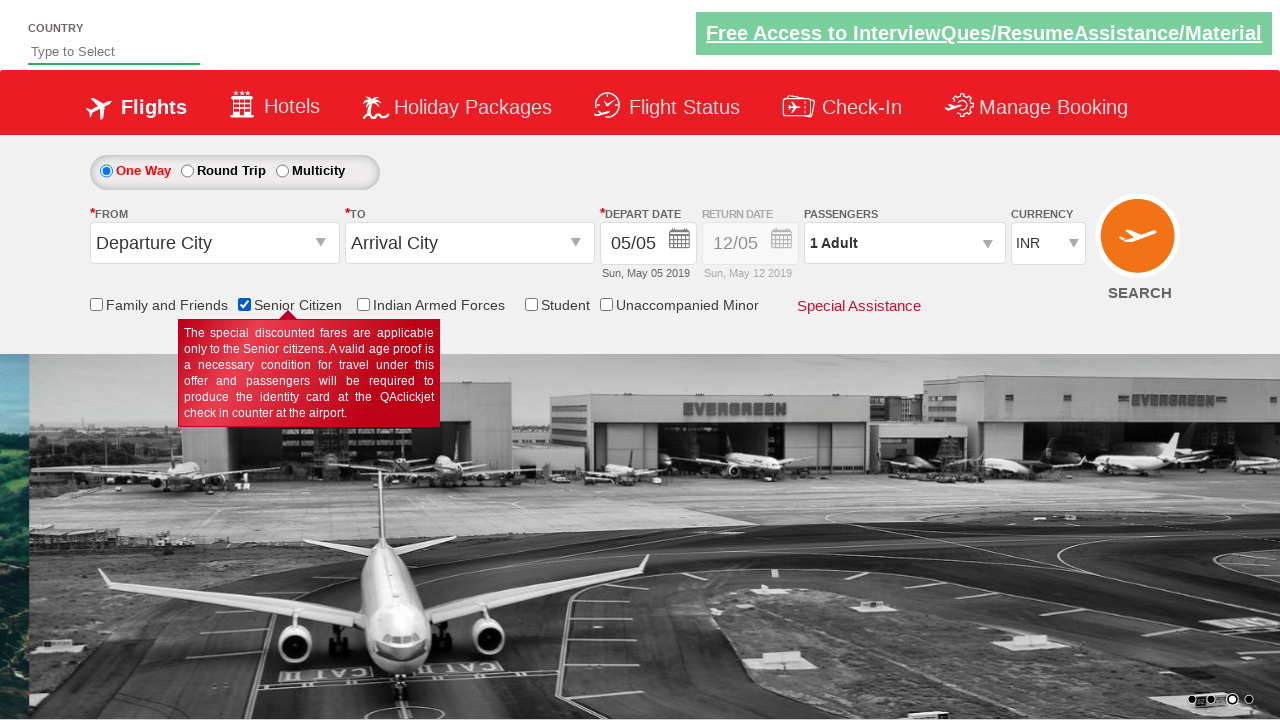